Tests search functionality by searching for a team name "Pornolištičky", clicking on the search result, and verifying the page title matches.

Starting URL: https://www.psmf.cz/

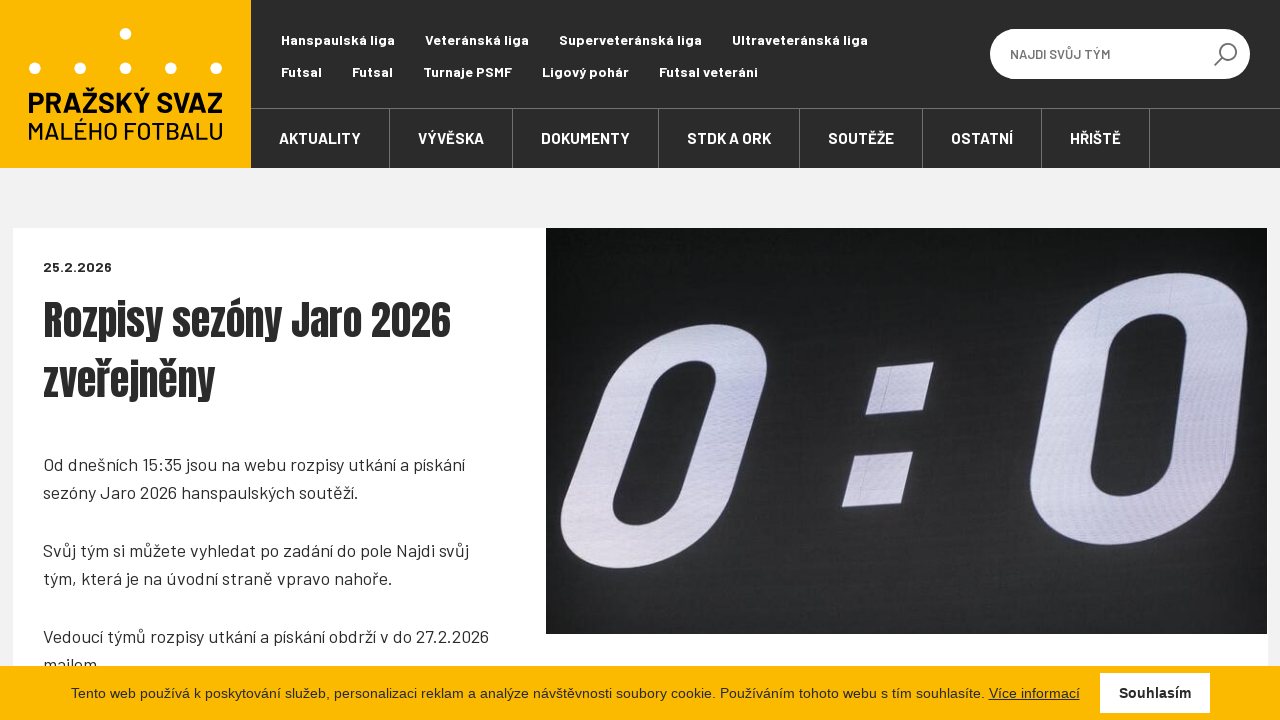

Set viewport size to 1280x800
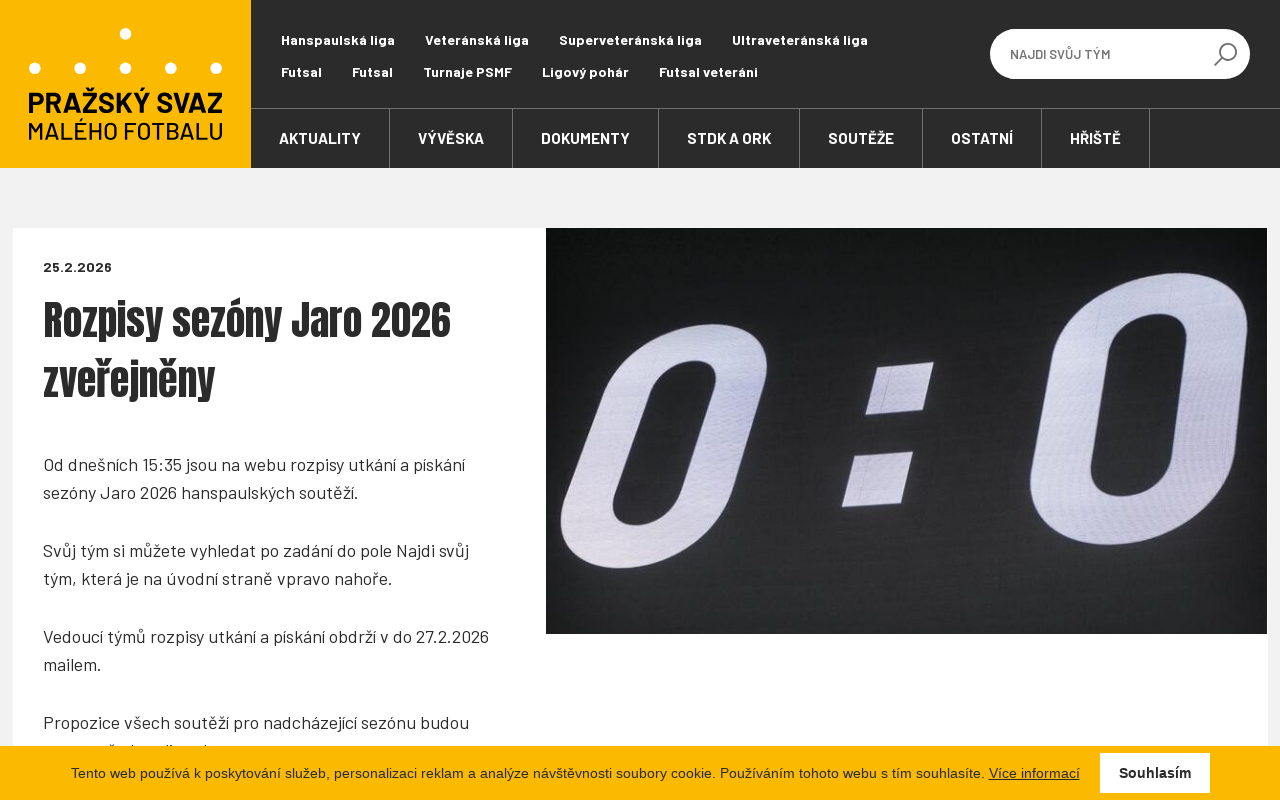

Filled search input with team name 'Pornolištičky' on #SearchInput
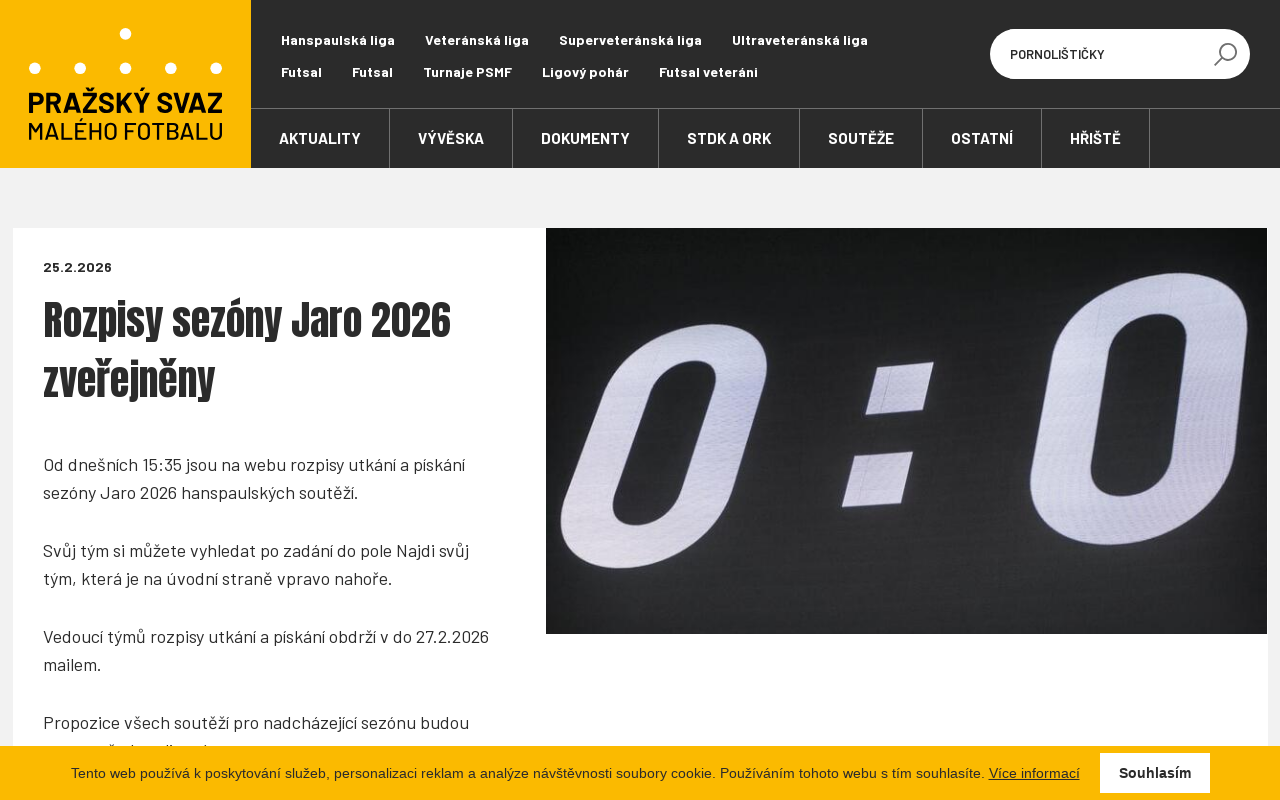

Clicked search button to perform search at (1225, 54) on #SearchForm > div > button
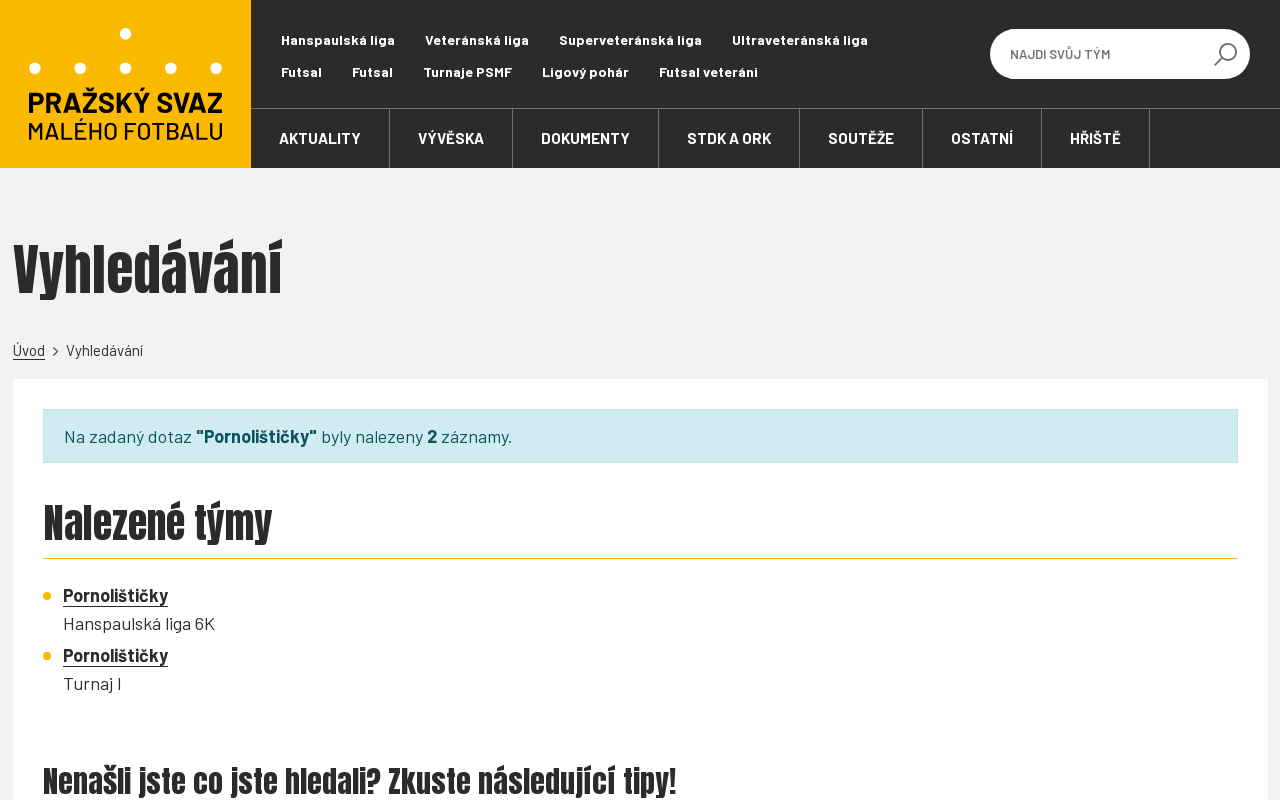

Waited for search result link to become visible
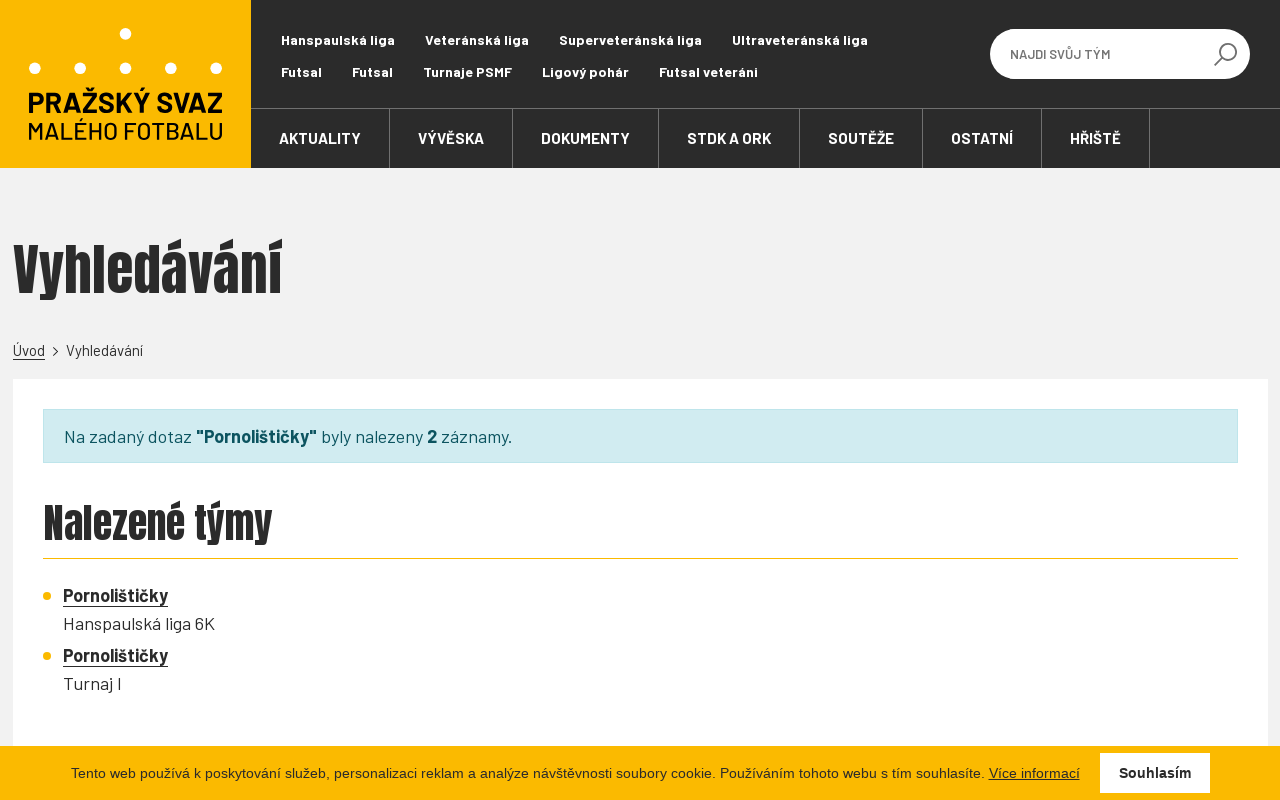

Clicked on search result for 'Pornolištičky' at (115, 595) on a >> internal:has-text="Pornoli\u0161ti\u010dky"i >> nth=0
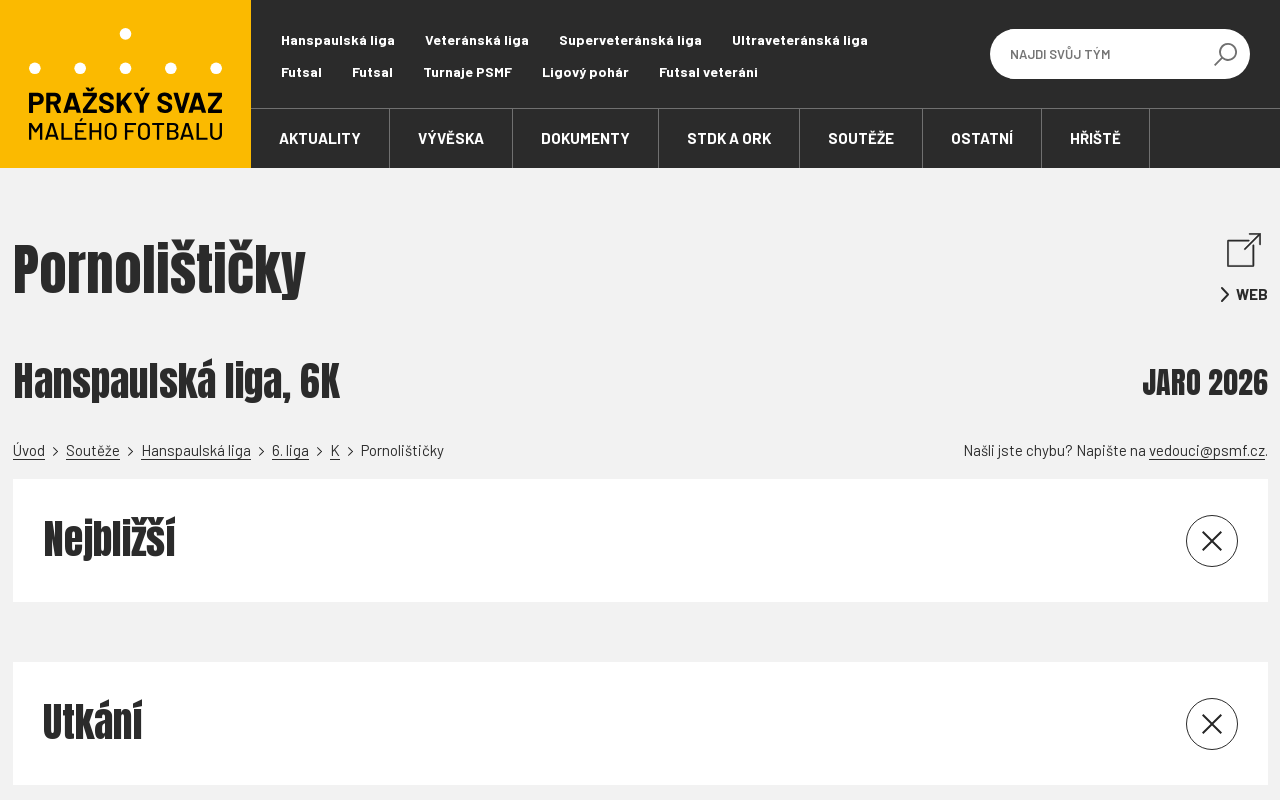

Waited for page to reach domcontentloaded state
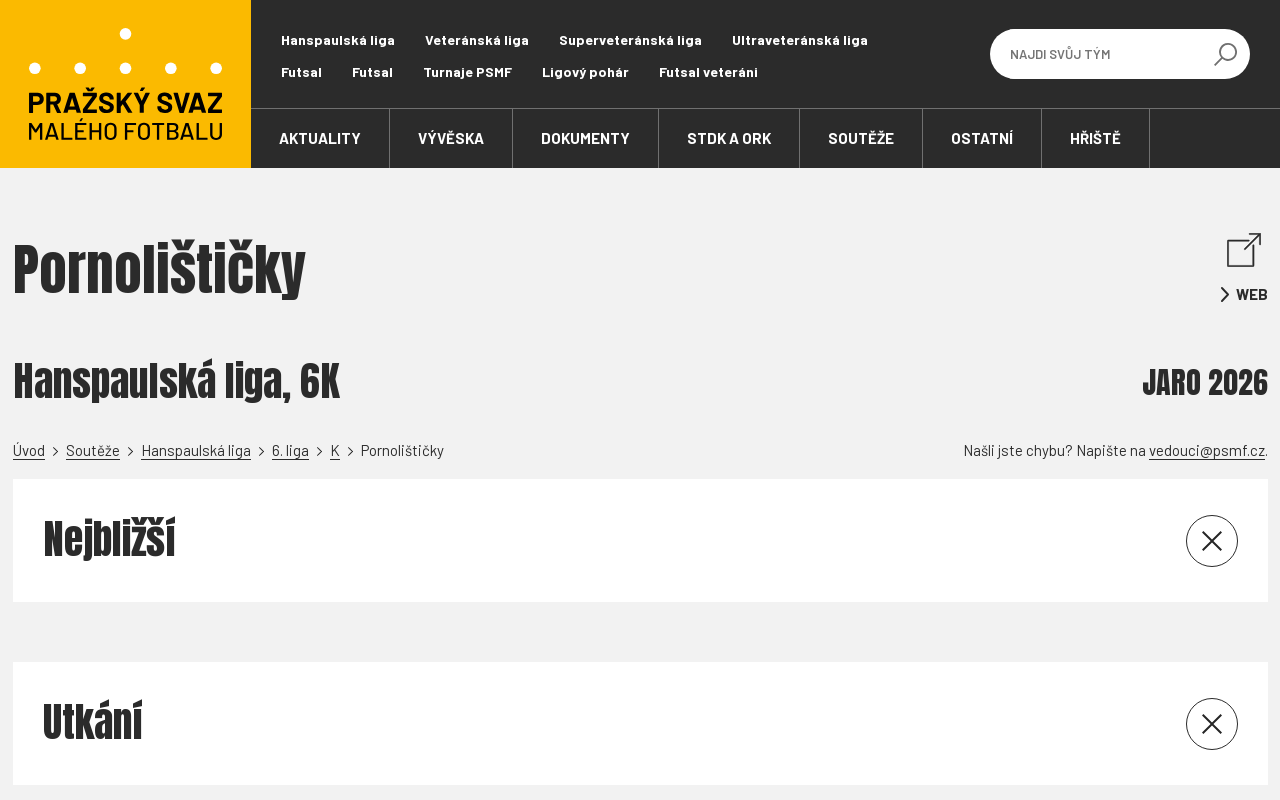

Verified page title matches 'Pornolištičky'
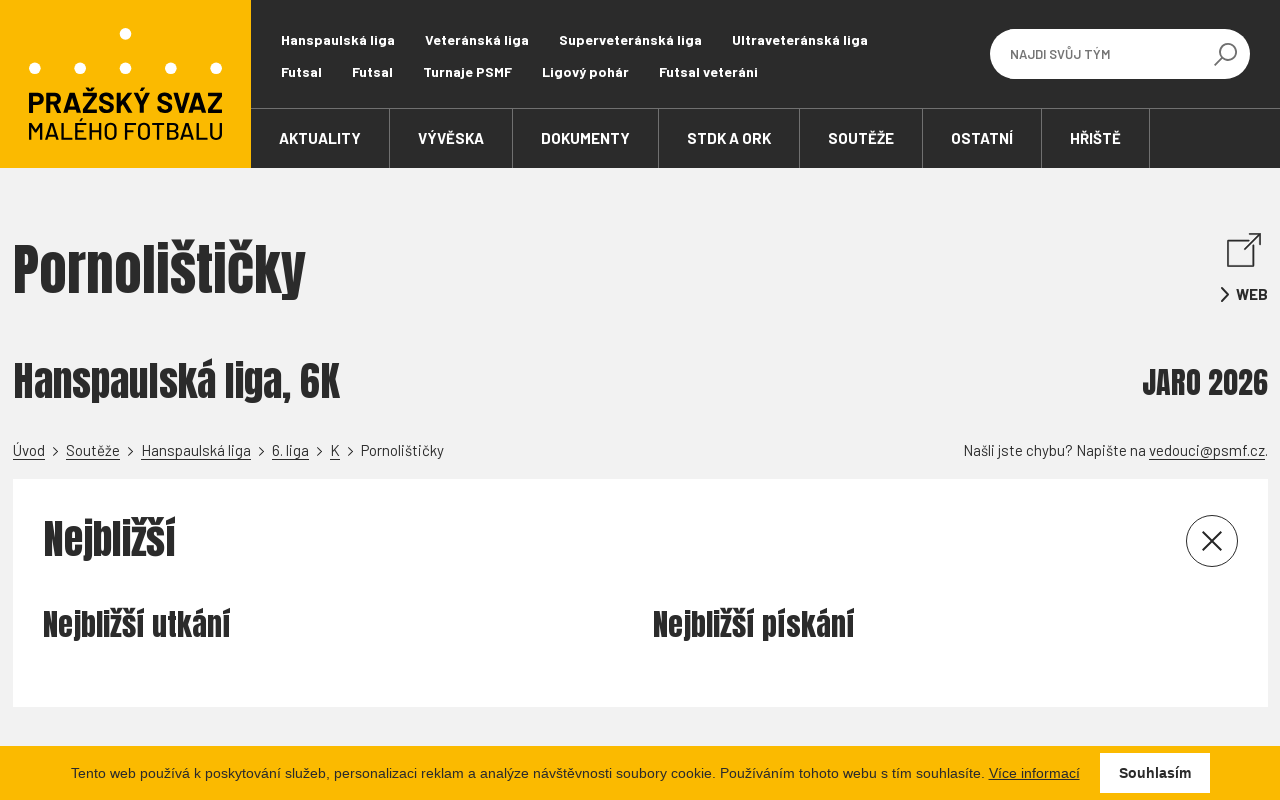

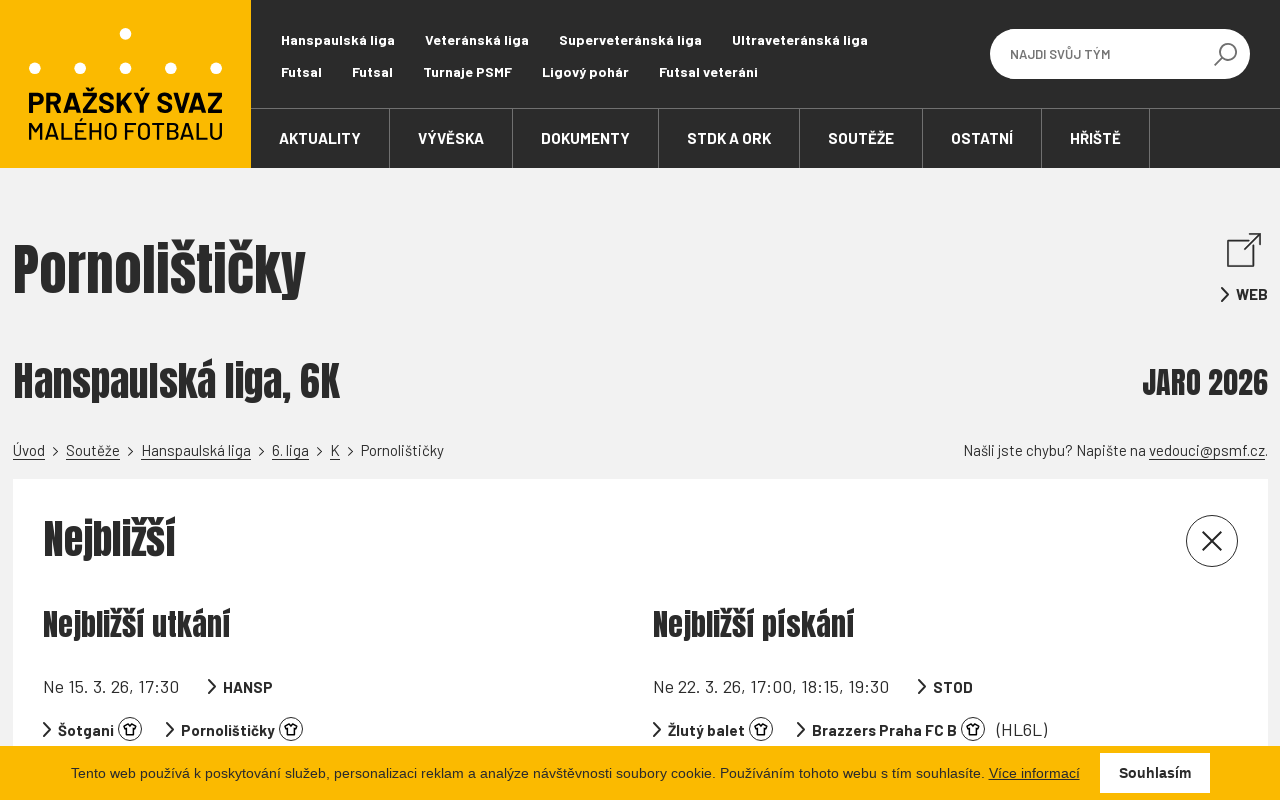